Tests explicit wait for presence of element - waits for element with "dev magic" text to be present in DOM

Starting URL: https://kristinek.github.io/site/examples/sync

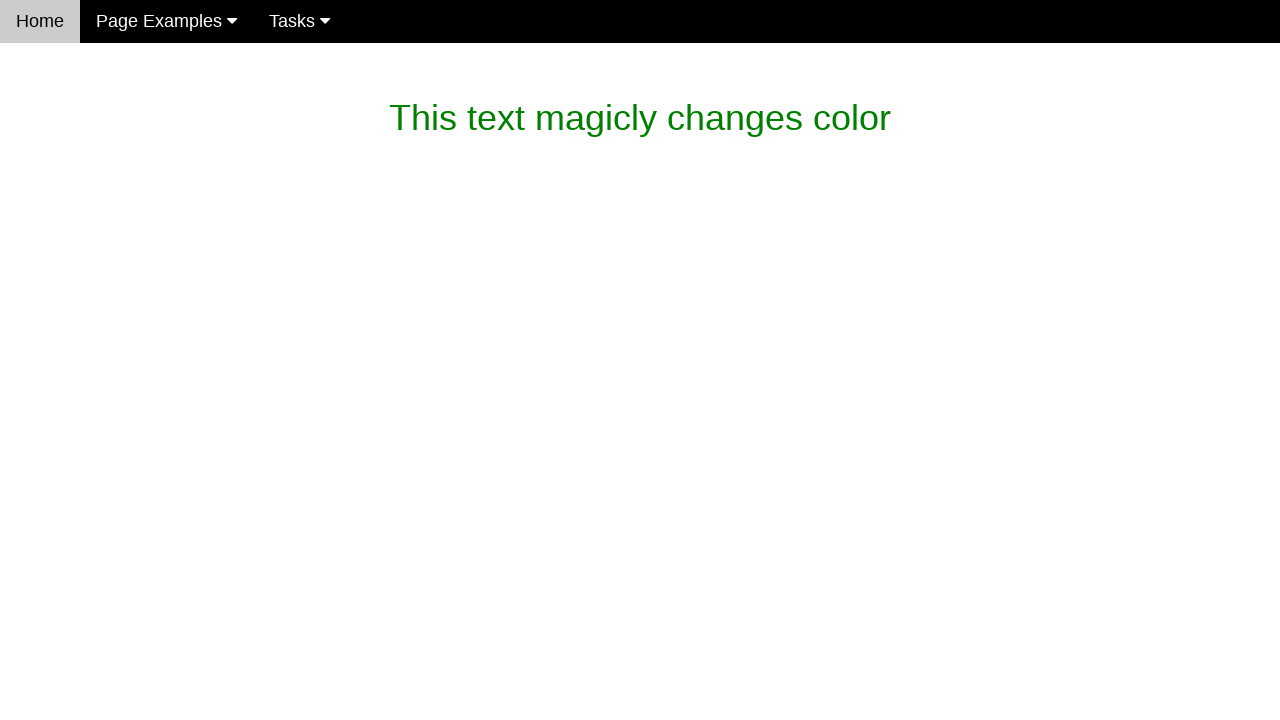

Waited for element with 'dev magic' text to be attached to DOM
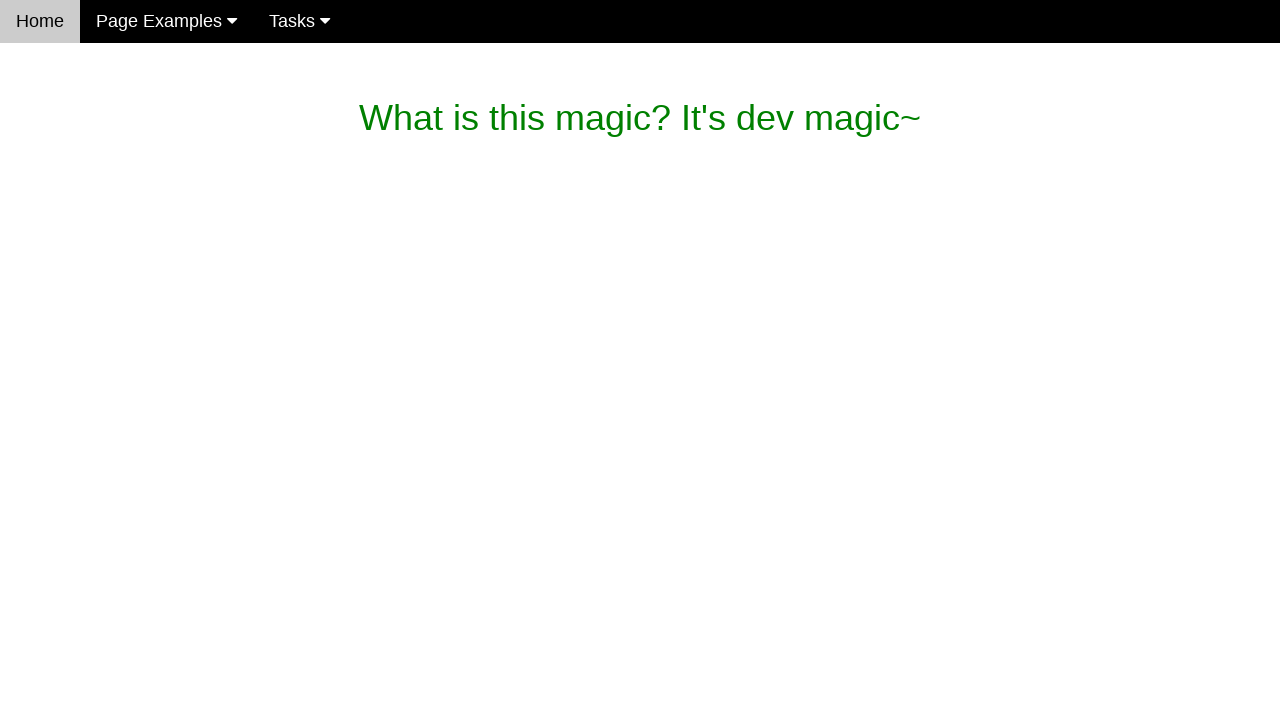

Located the first paragraph element
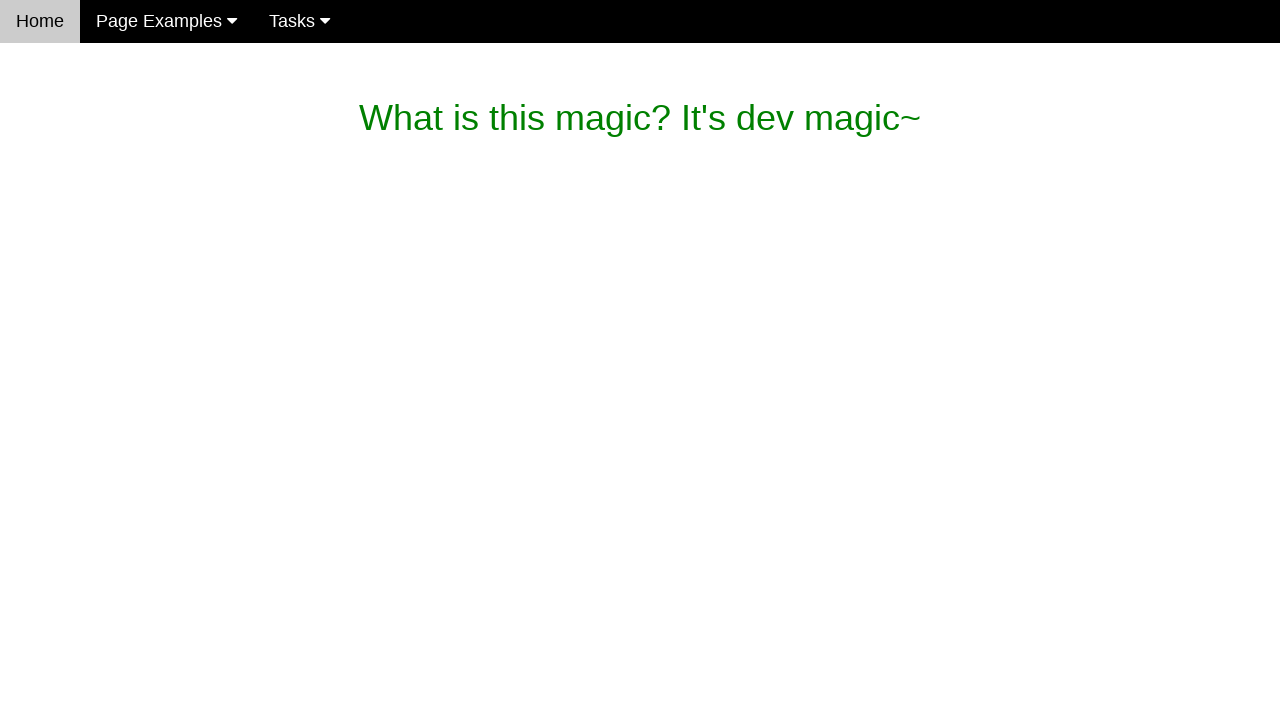

Verified paragraph text content matches 'What is this magic? It's dev magic~'
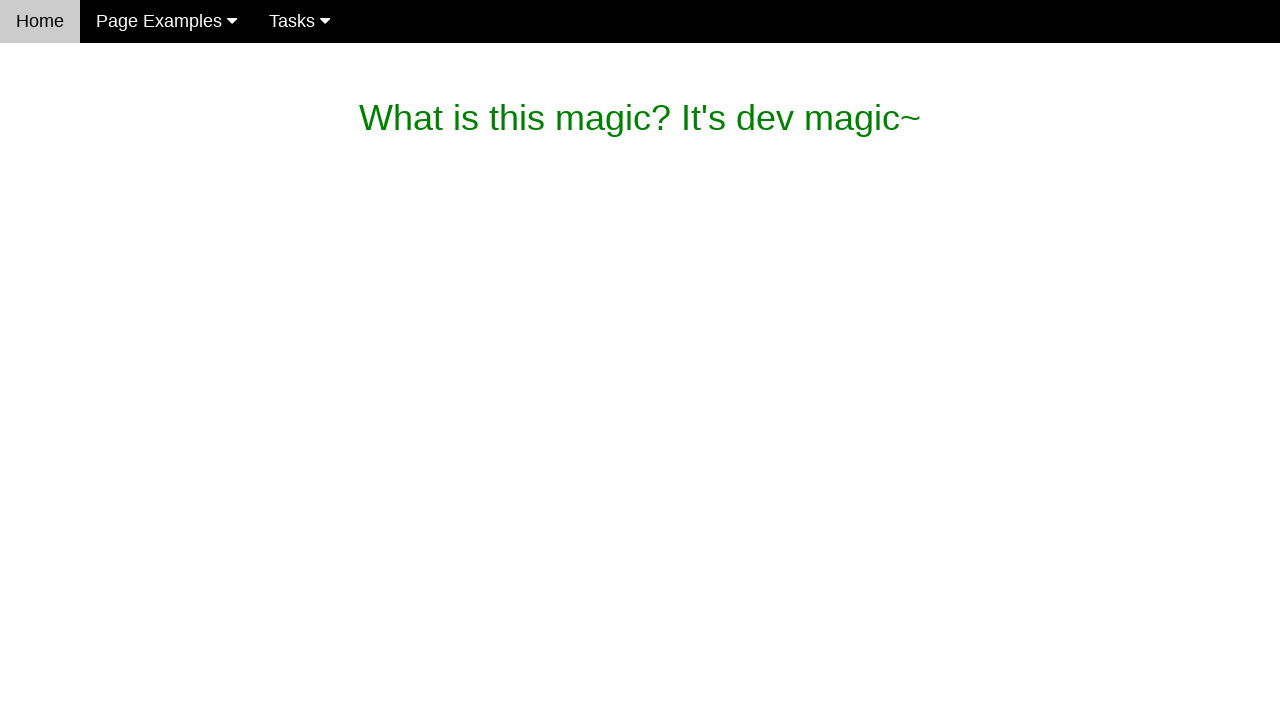

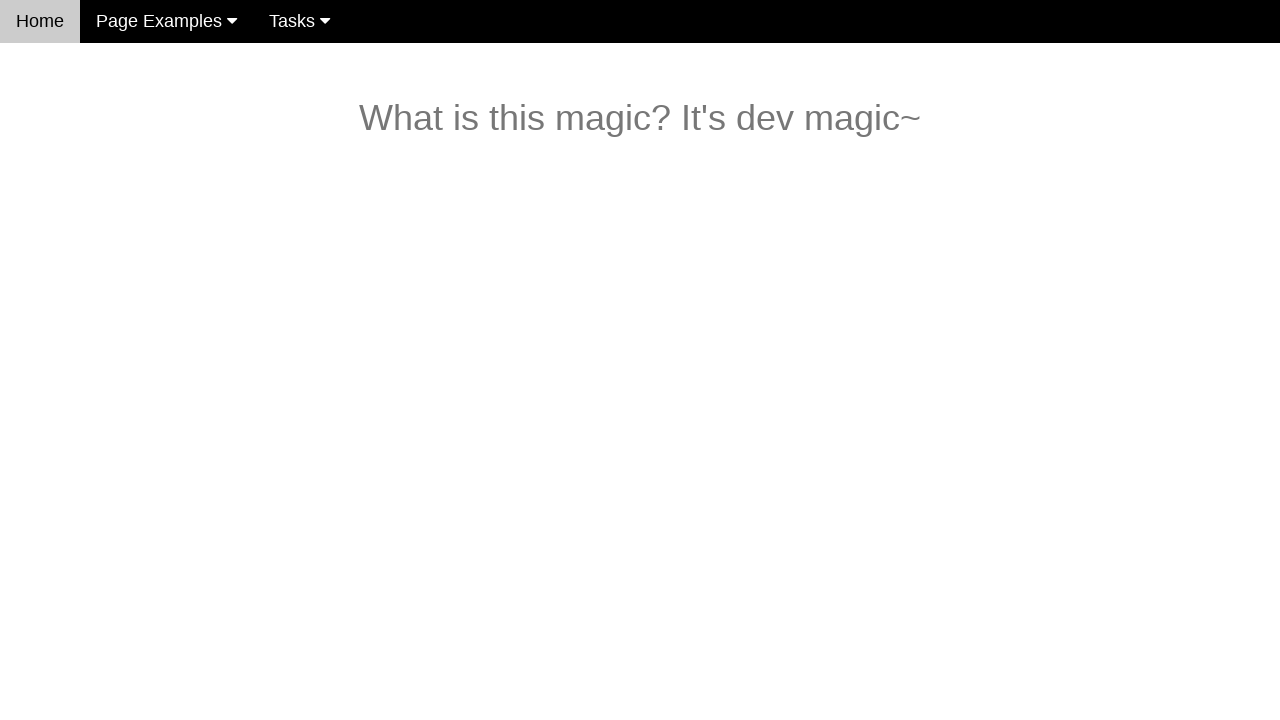